Tests browser window functionality on demoqa.com by navigating to the "Alerts, Frame & Windows" section, clicking the "Browser Windows" menu, then clicking a button to open a new tab and verifying the new tab content.

Starting URL: https://demoqa.com

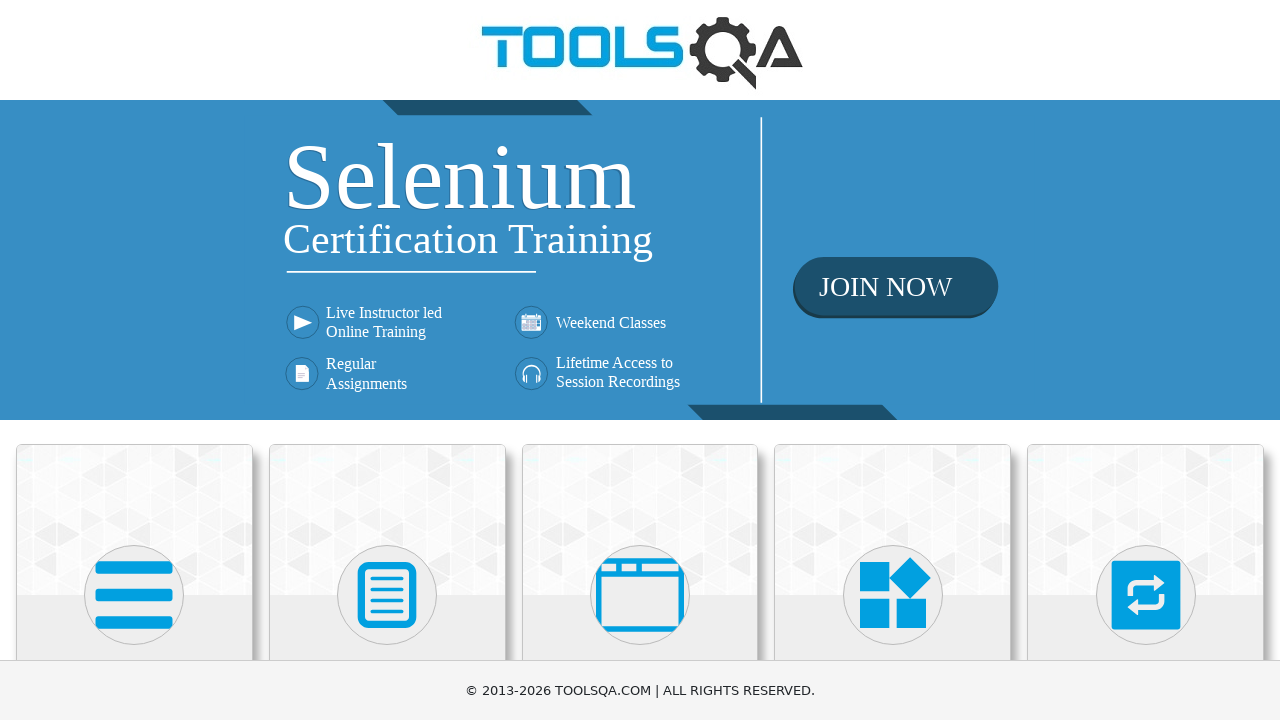

Scrolled down the page by 500px
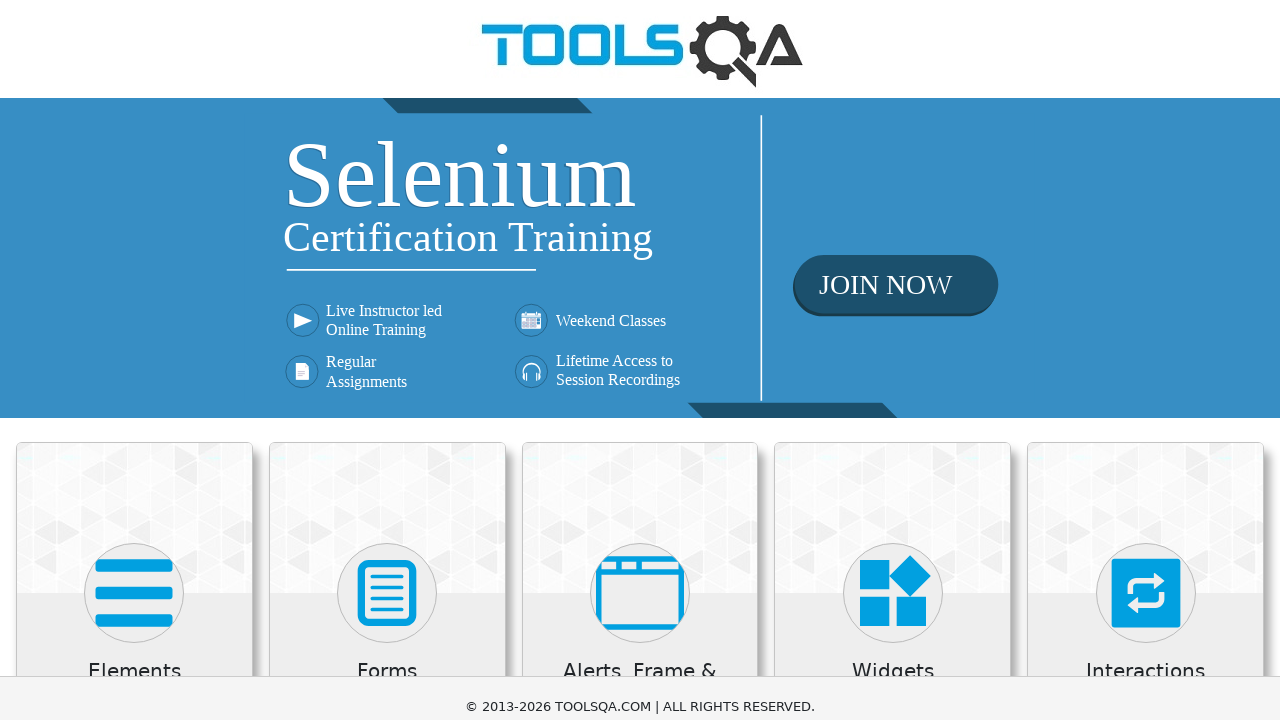

Clicked on 'Alerts, Frame & Windows' menu at (640, 185) on xpath=//h5[text()='Alerts, Frame & Windows']
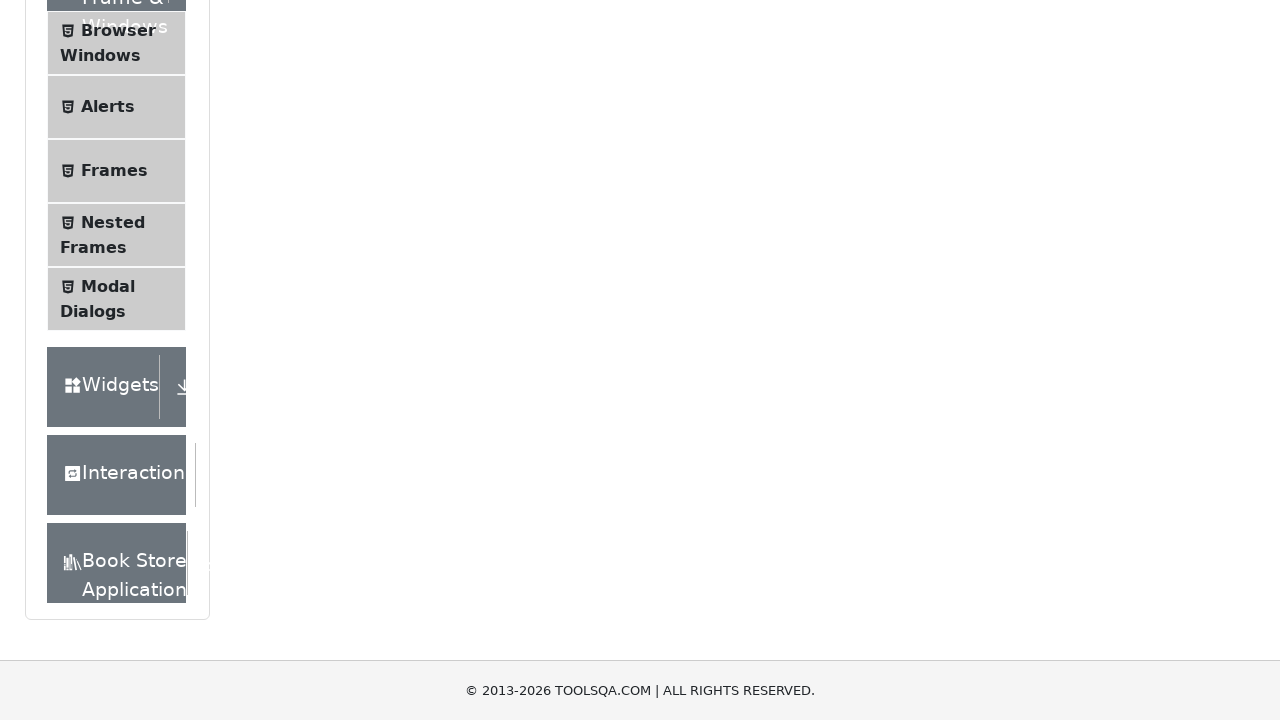

Clicked on 'Browser Windows' submenu at (118, 30) on xpath=//span[text()='Browser Windows']
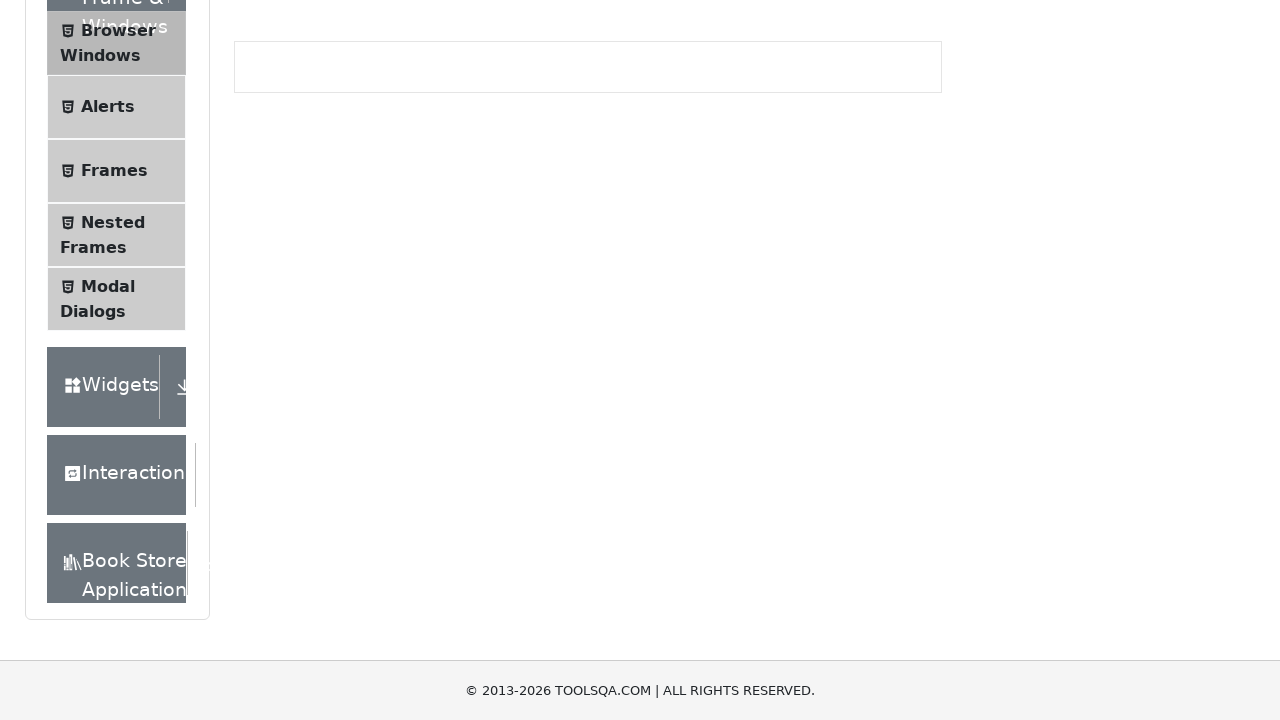

Clicked 'New Tab' button to open a new tab at (298, 304) on #windowButton
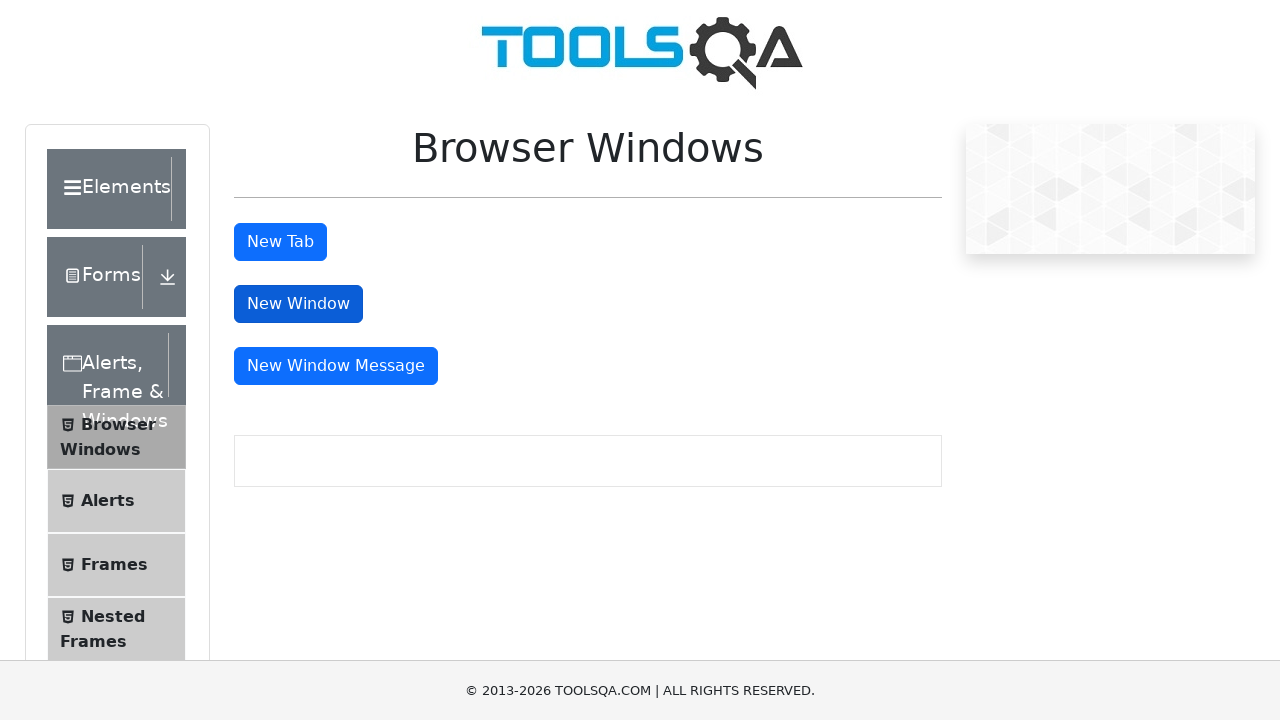

New tab loaded successfully
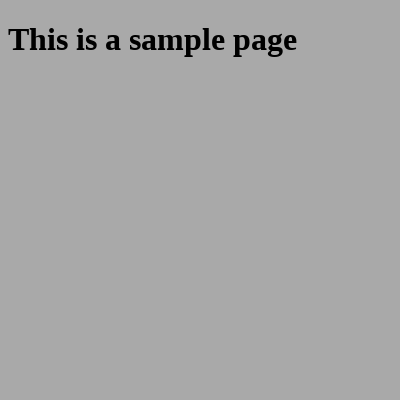

Verified new tab content contains 'This is a sample page'
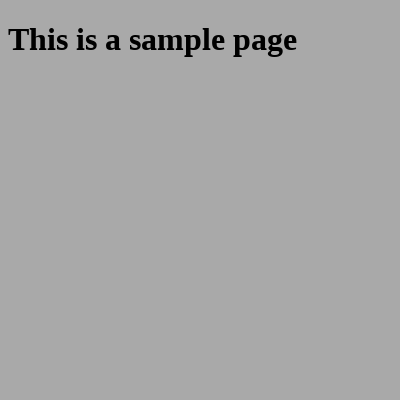

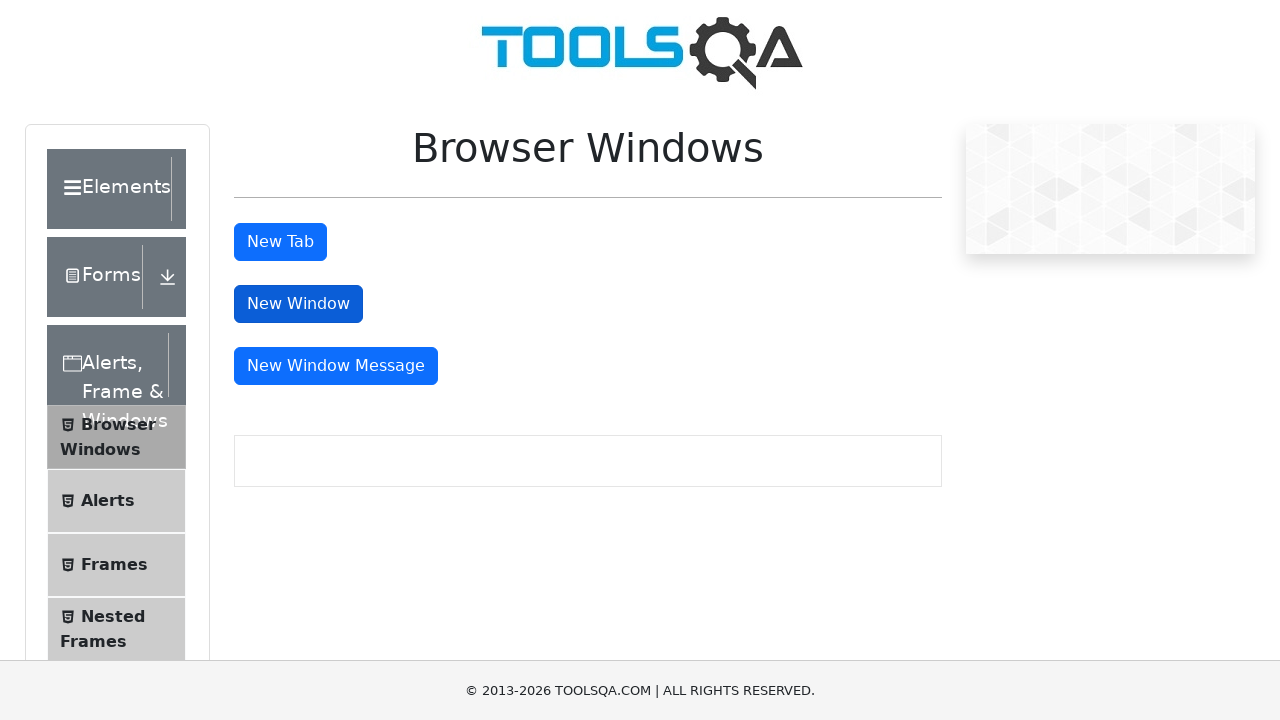